Tests search functionality by clicking the search button without any input and verifying navigation to the results page

Starting URL: https://objektvision.se

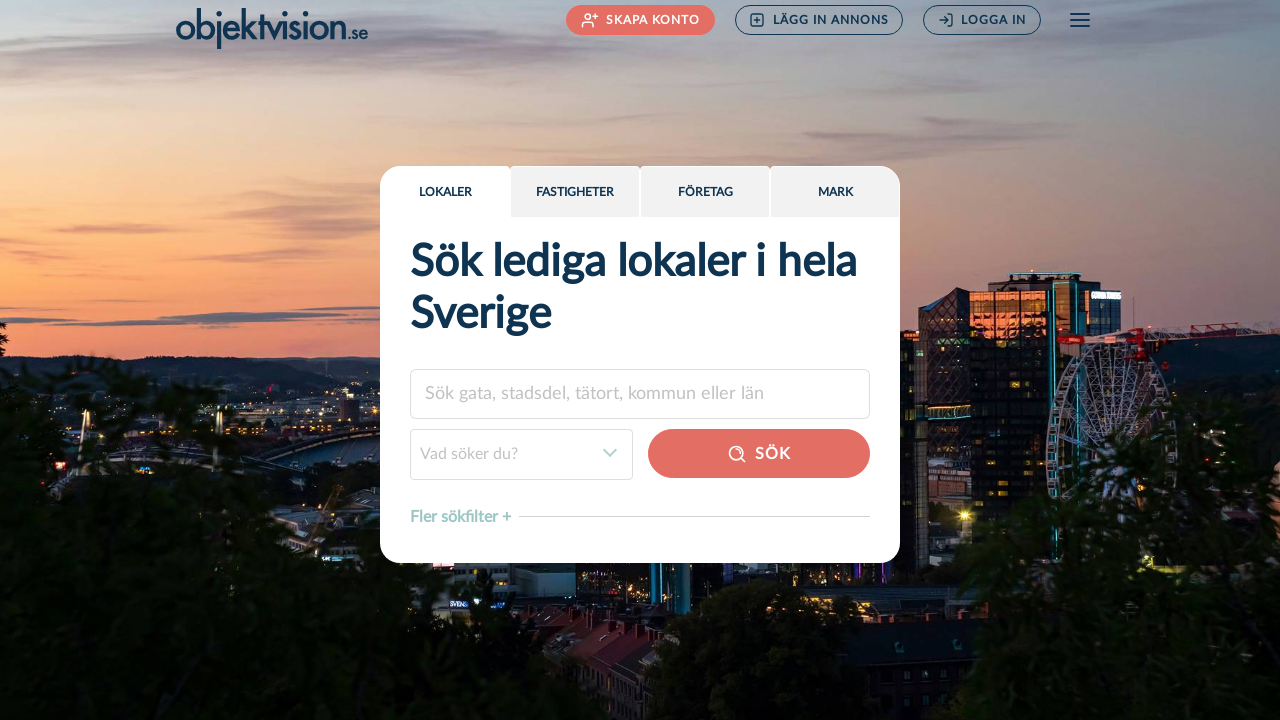

Clicked search button without entering any search input at (759, 454) on #search-buttoncontainer__top .btn-estate-search
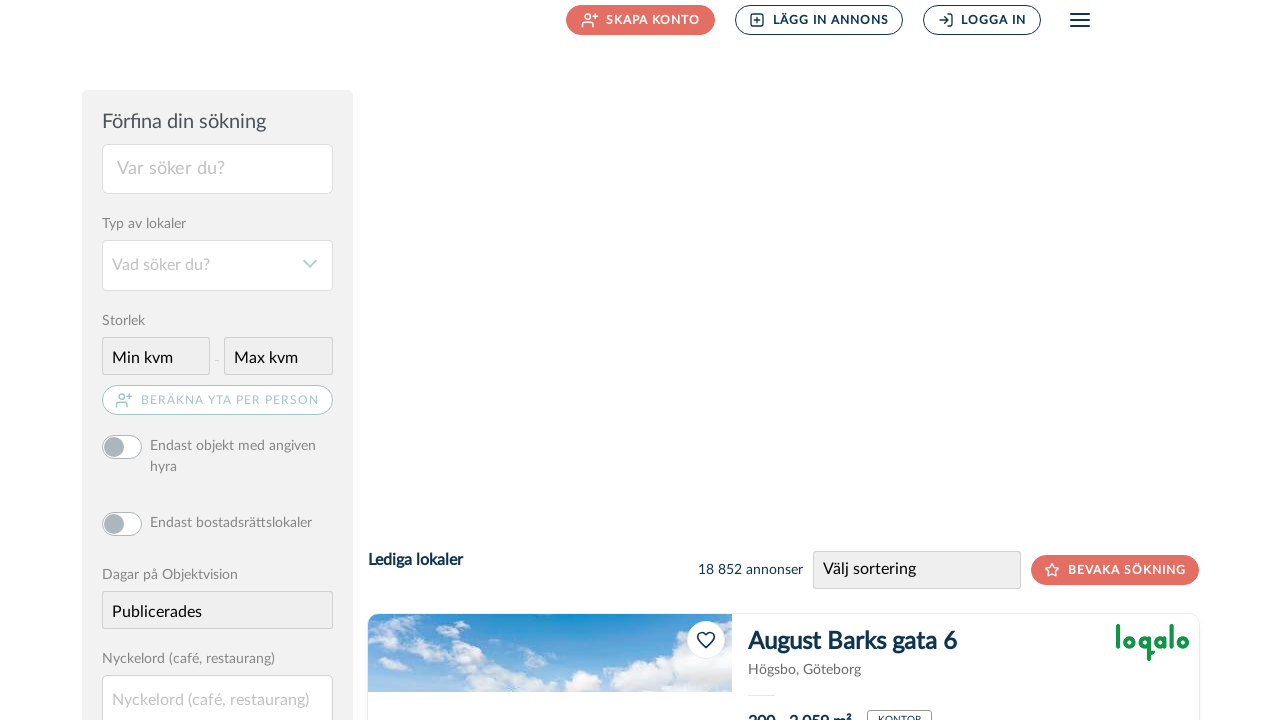

Successfully navigated to search results page (lediga_lokaler)
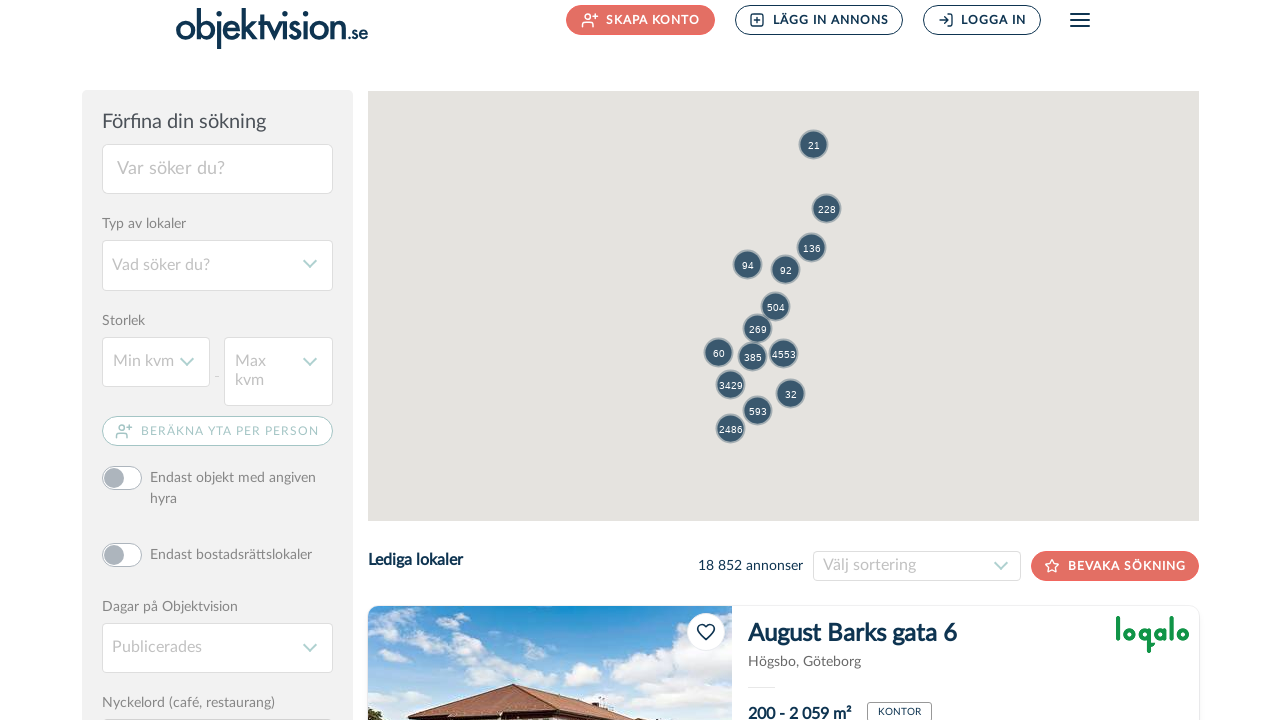

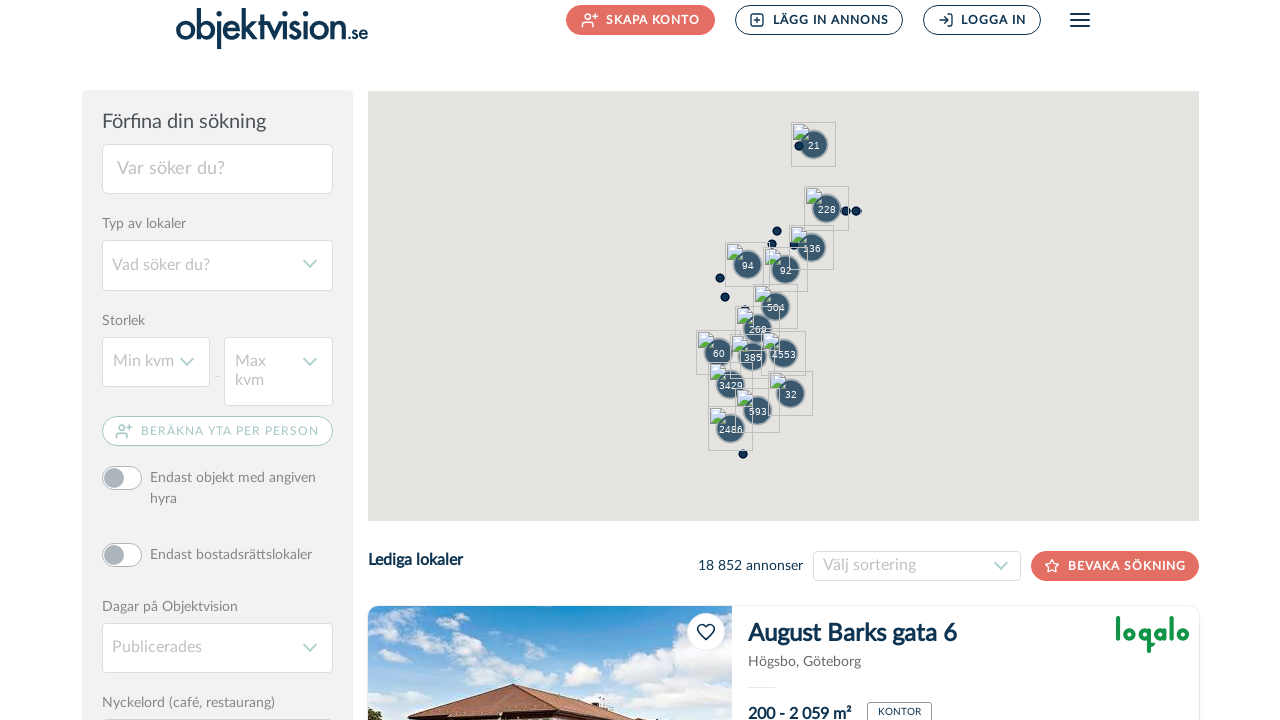